Tests handling of JavaScript confirmation dialogs by switching to an iframe, clicking a button that triggers a confirm dialog, and dismissing the alert.

Starting URL: https://www.w3schools.com/js/tryit.asp?filename=tryjs_confirm

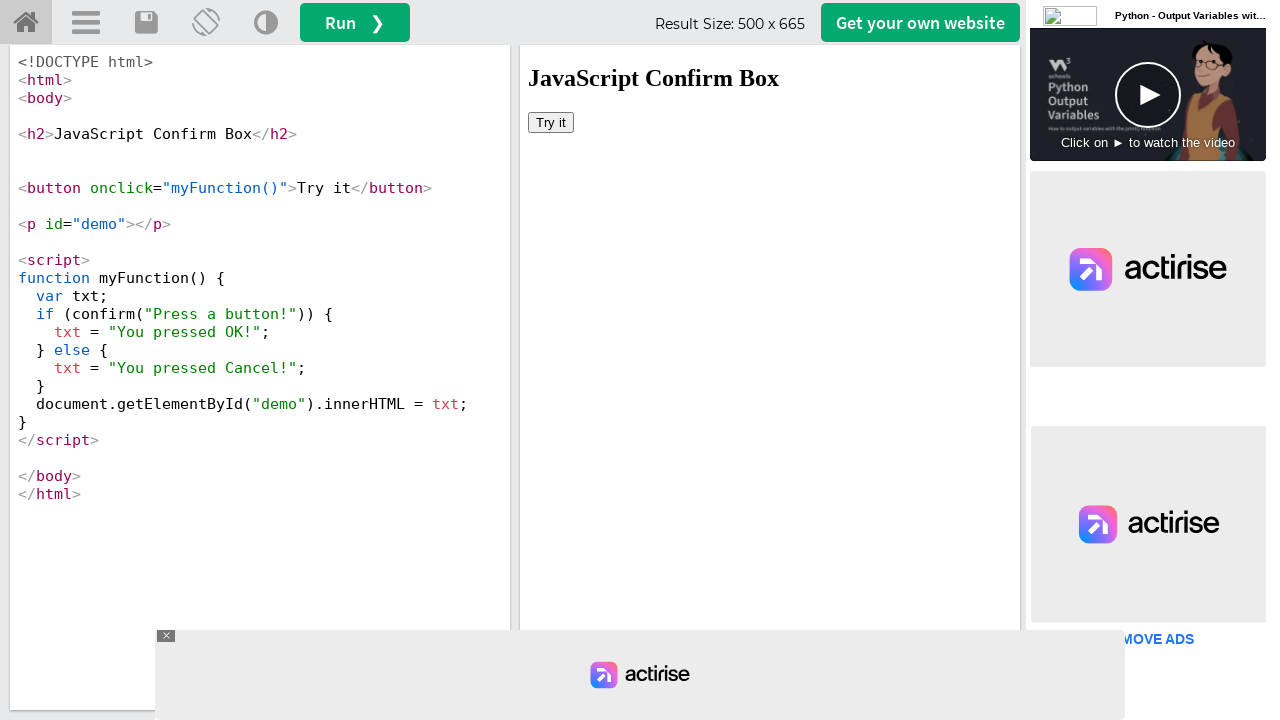

Waited for page to load (1 second timeout)
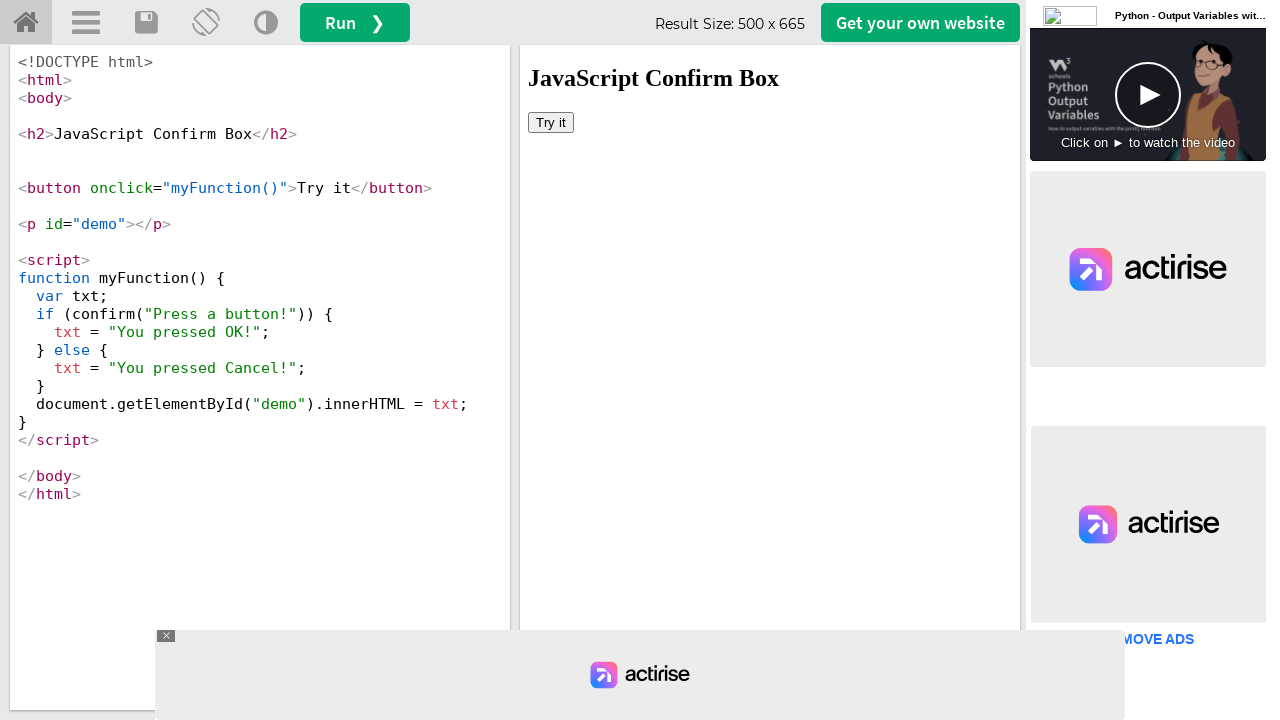

Located iframe with name 'iframeResult'
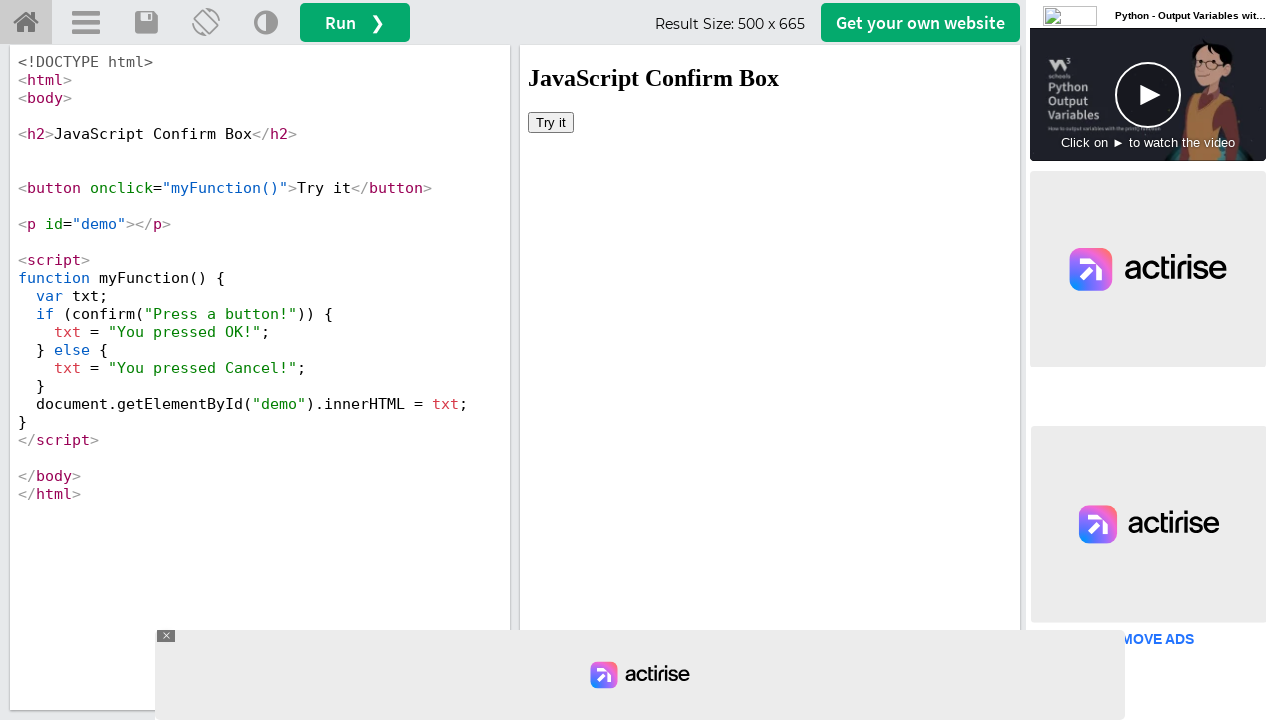

Set up dialog handler to dismiss confirmation dialogs
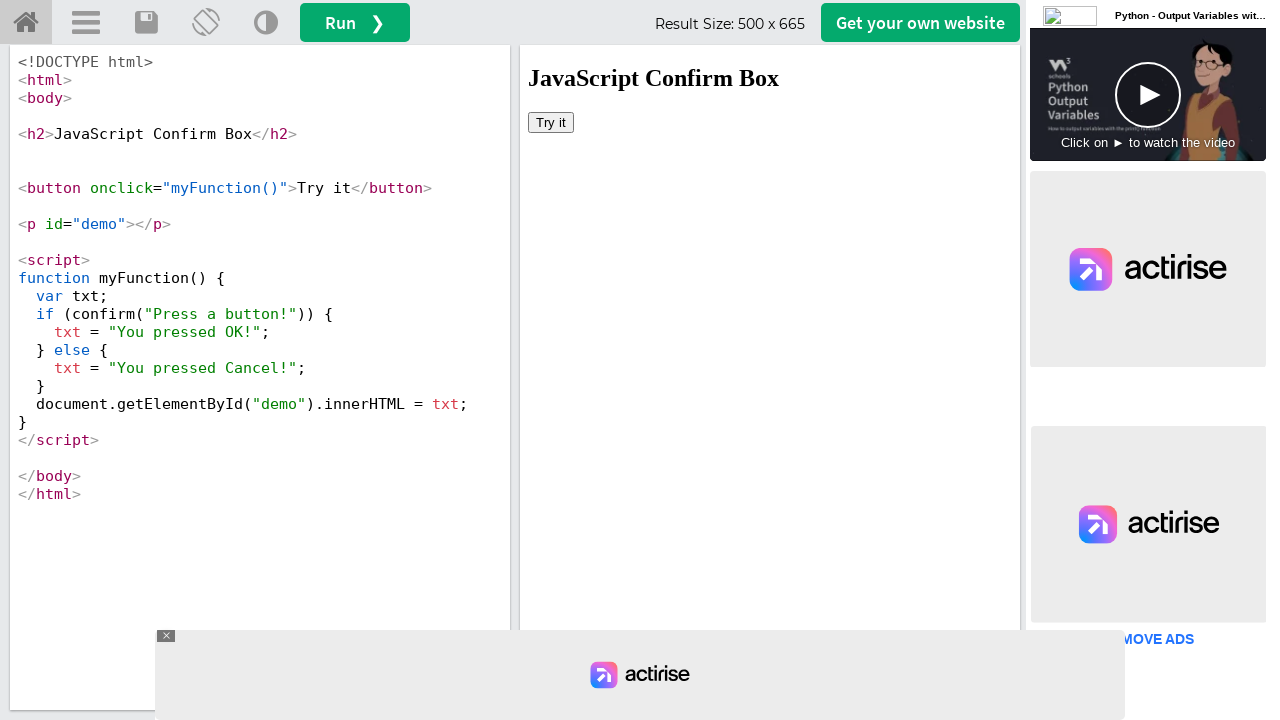

Clicked 'Try it' button in iframe, triggering confirmation dialog at (551, 122) on iframe[name='iframeResult'] >> internal:control=enter-frame >> xpath=//button[te
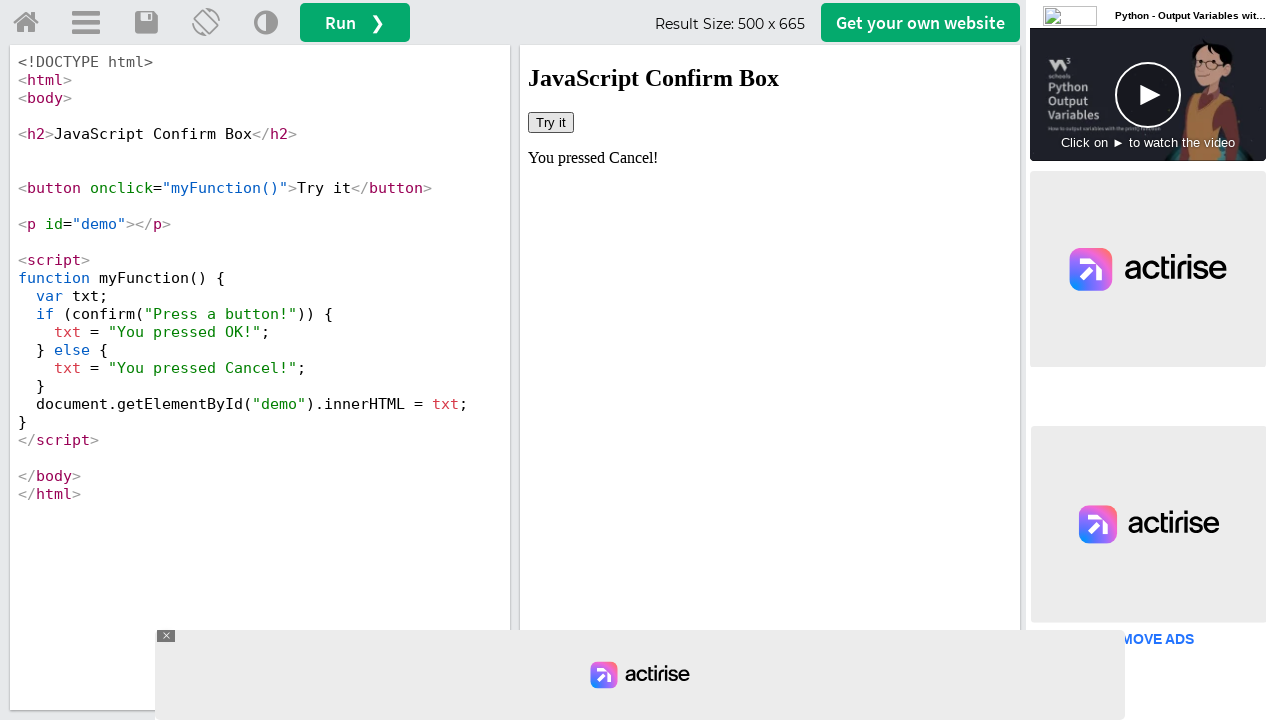

Waited for result to update after dismissing dialog (500ms timeout)
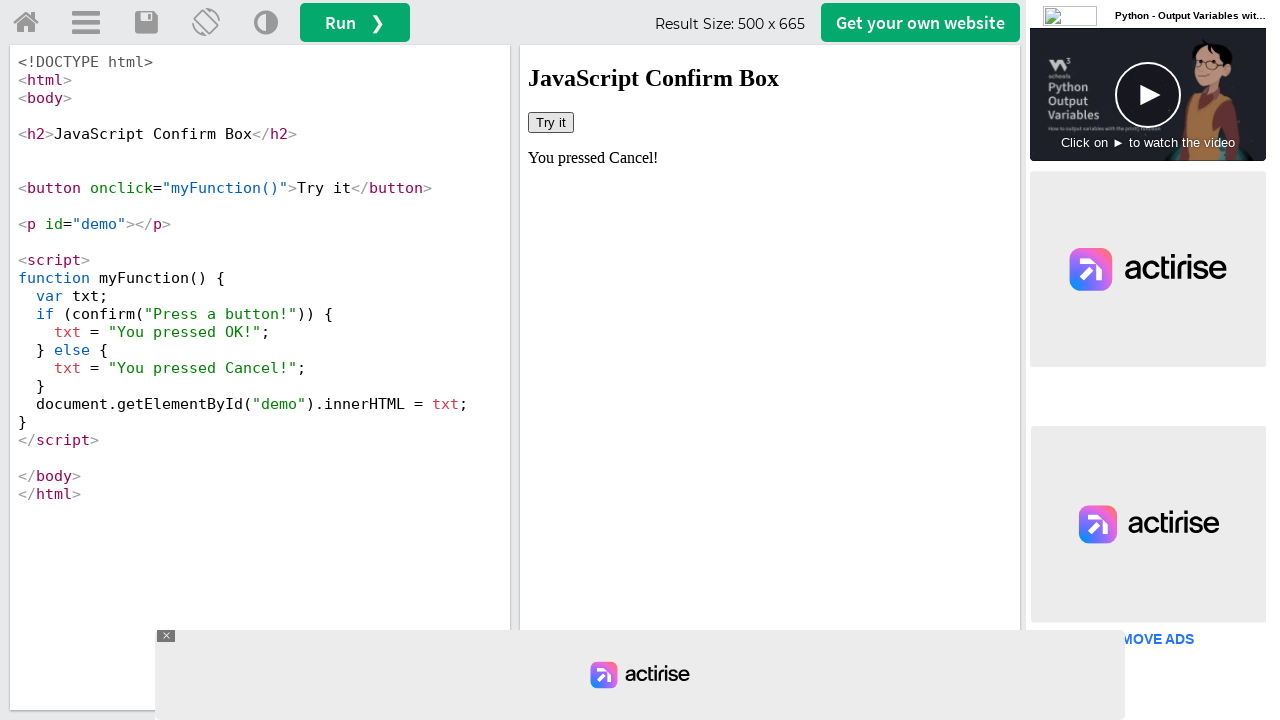

Retrieved demo text result: 'You pressed Cancel!'
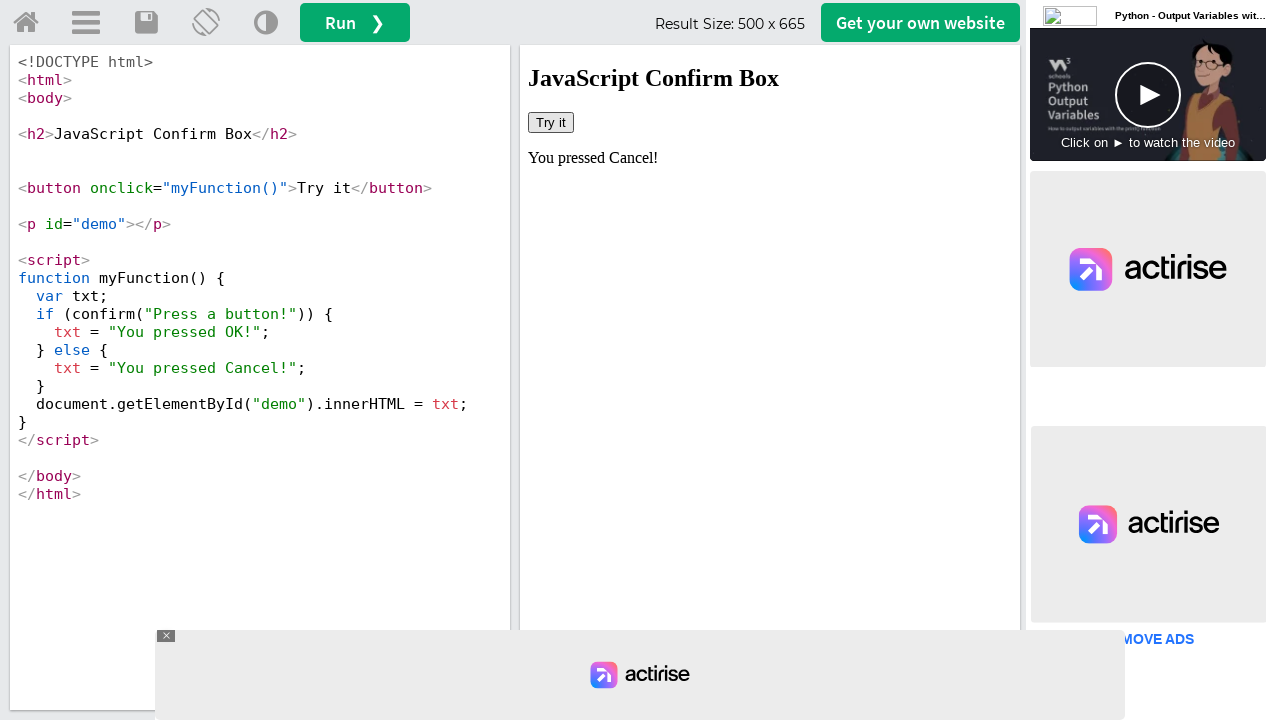

Printed result message: You pressed Cancel!
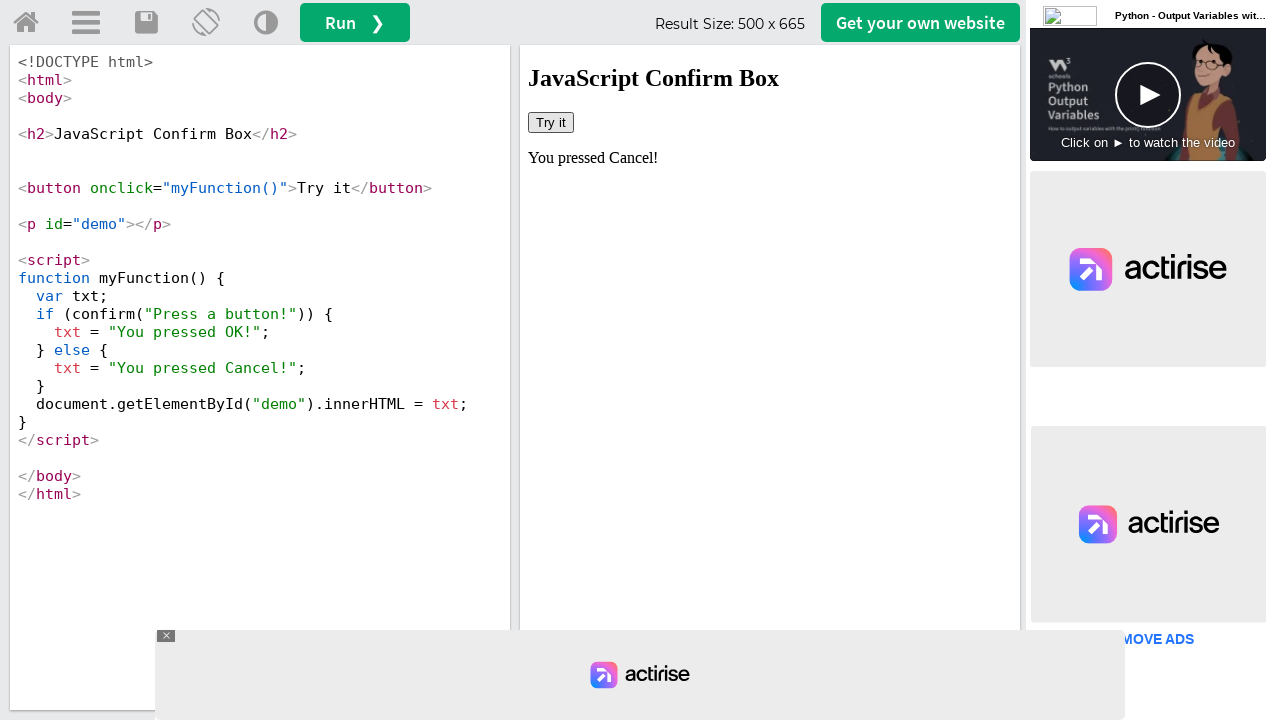

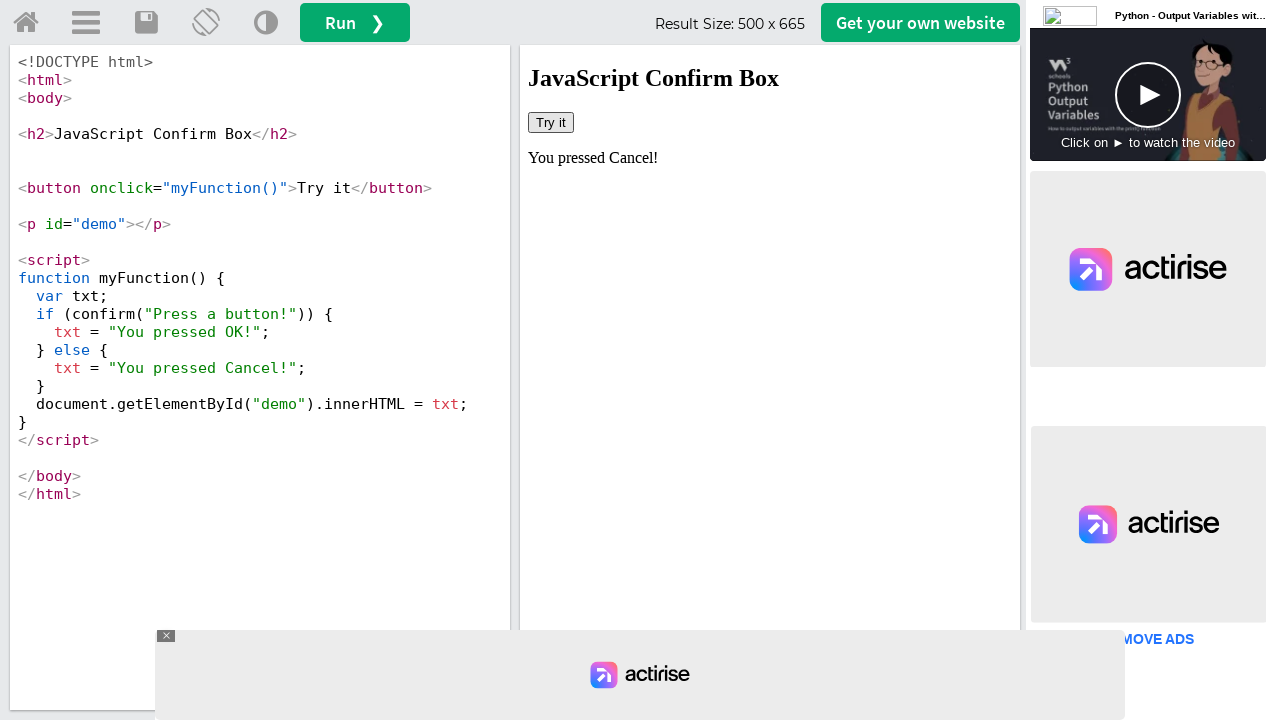